Tests JavaScript alert, confirm, and prompt dialogs by clicking buttons and handling the dialogs

Starting URL: http://antoniotrindade.com.br/treinoautomacao/elementsweb.html

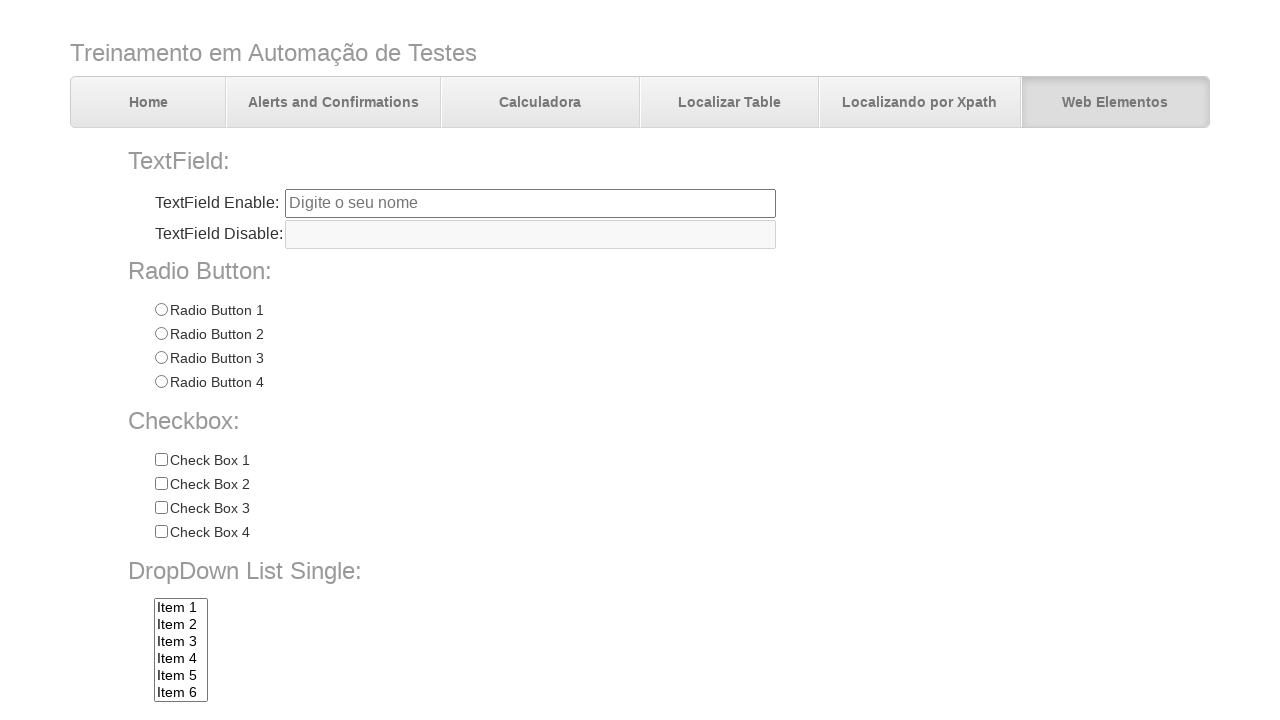

Clicked alert button and accepted the alert dialog at (366, 644) on input[name='alertbtn']
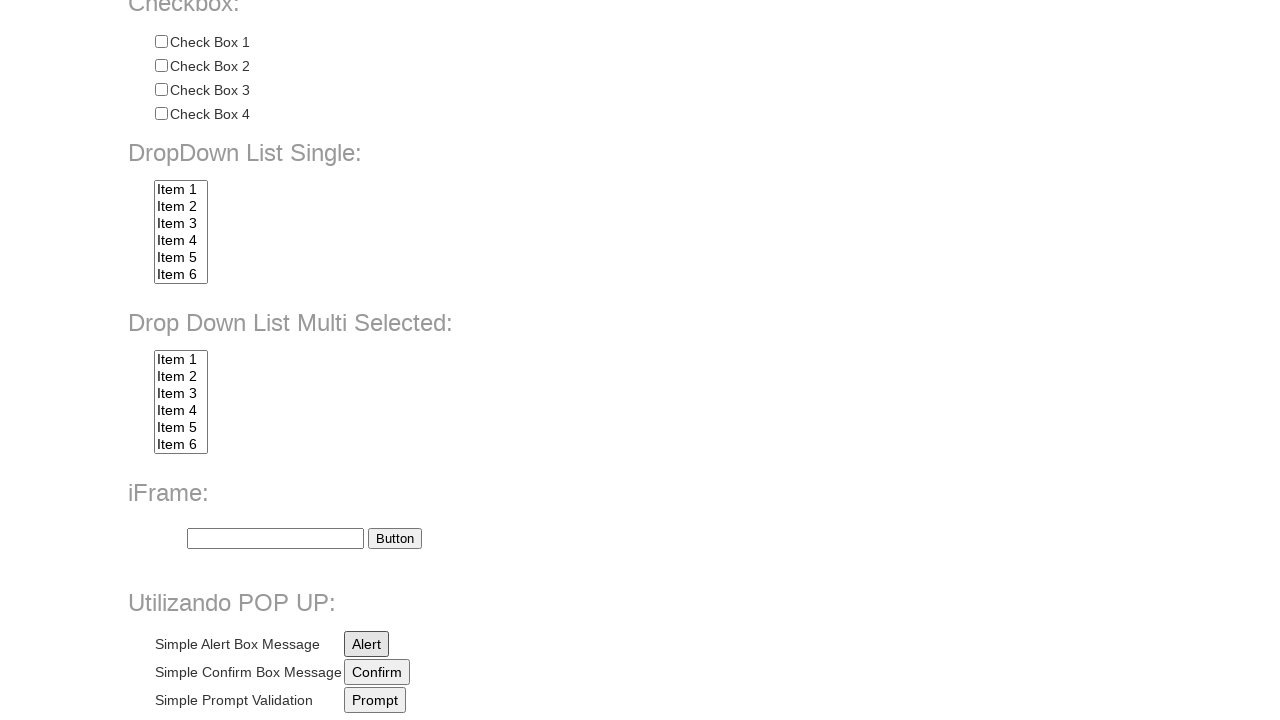

Waited 500ms for dialog to be processed
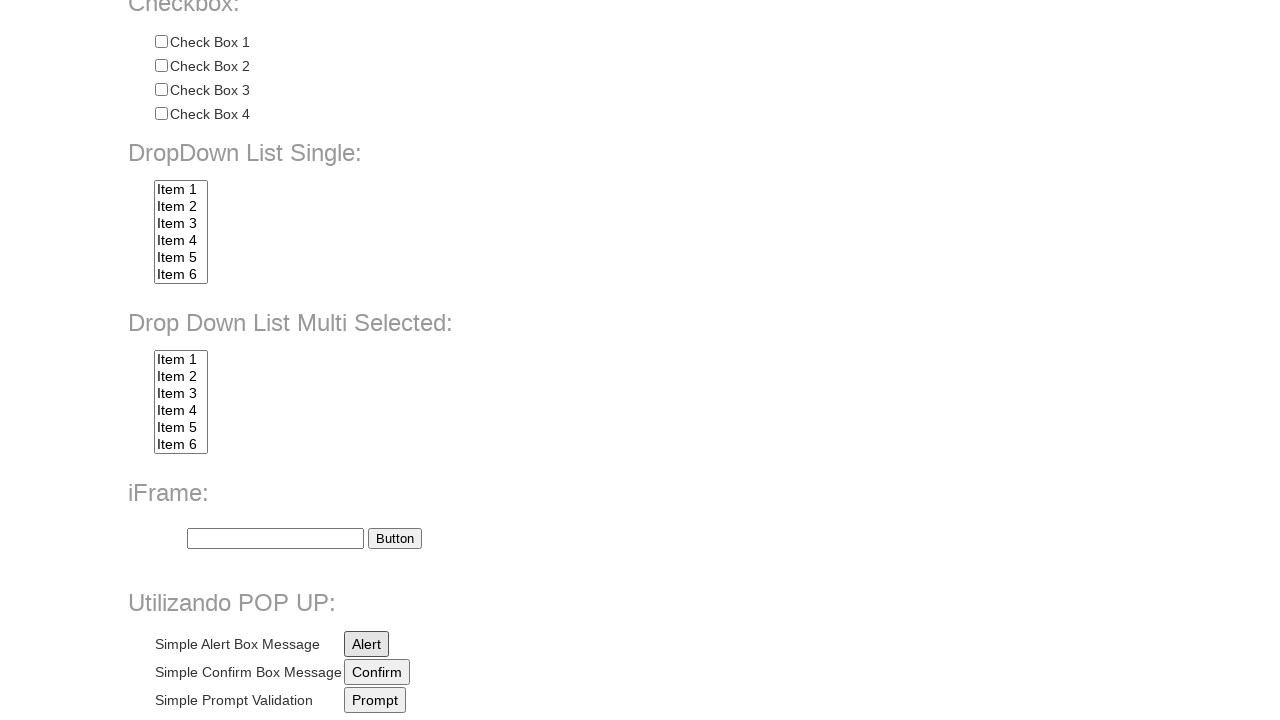

Clicked confirm button and dismissed the confirm dialog at (377, 672) on input[name='confirmbtn']
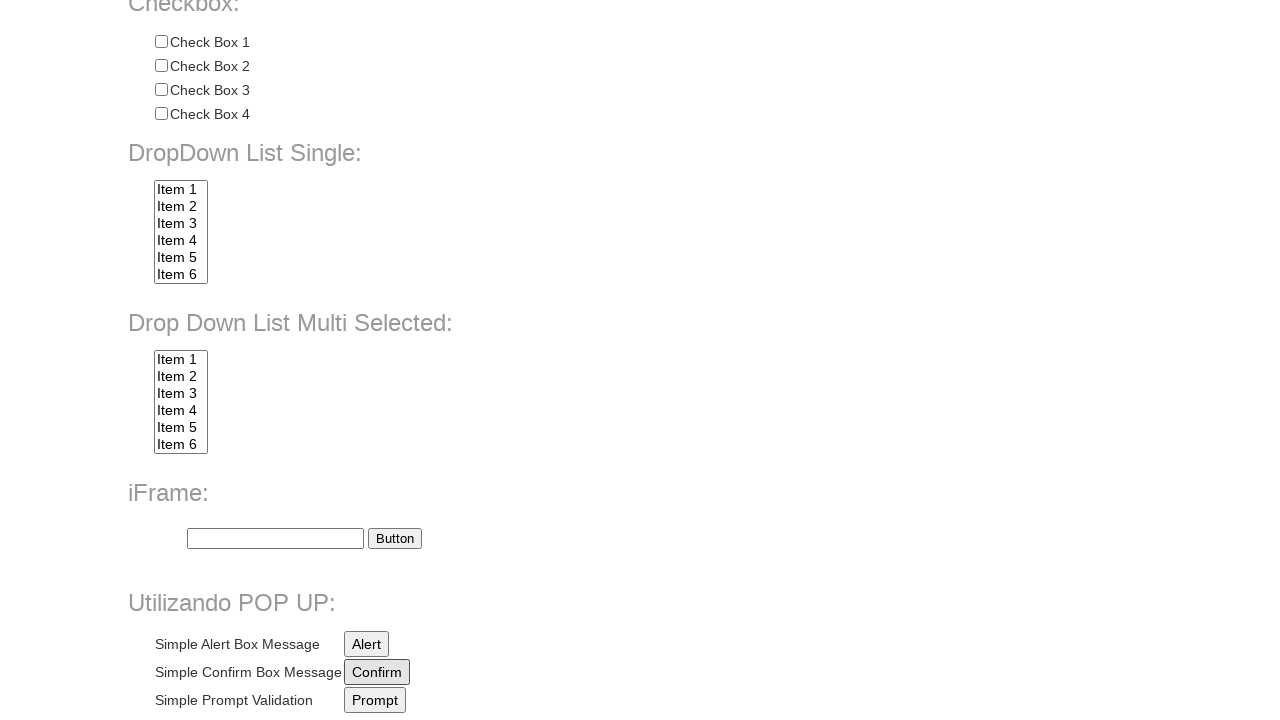

Waited 500ms for dialog to be processed
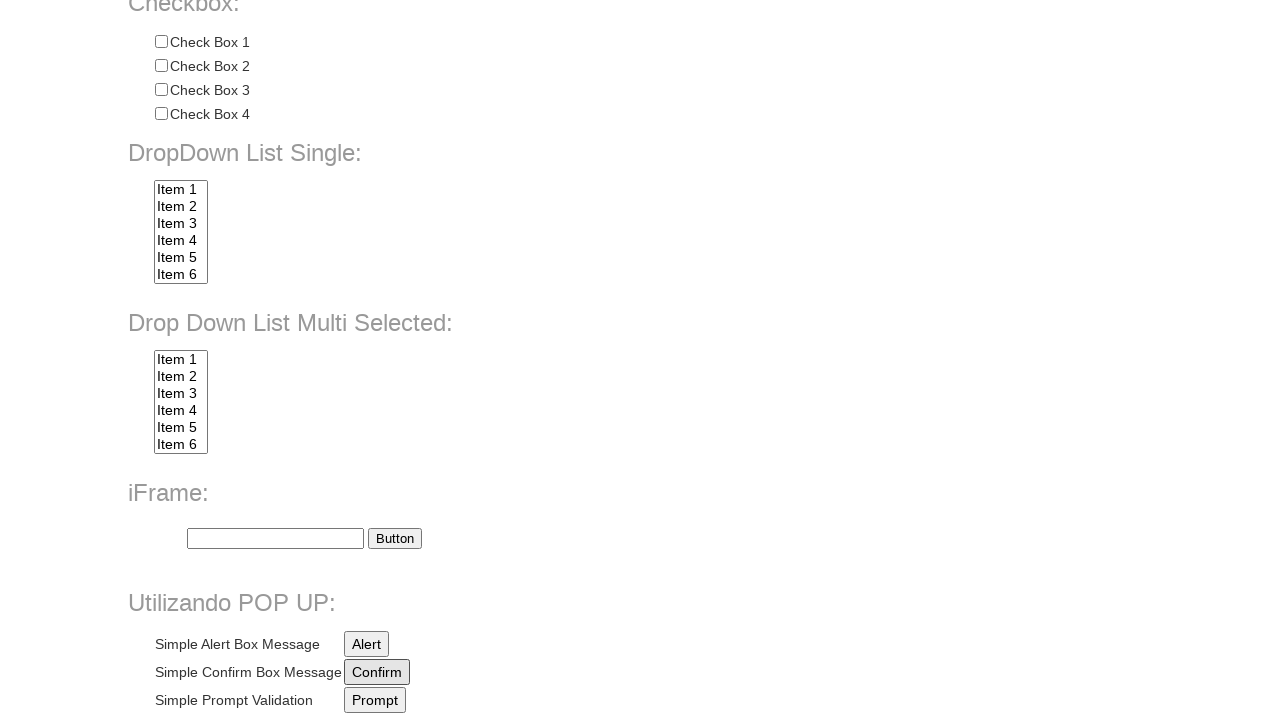

Clicked prompt button and handled prompt dialog with input '2023' at (375, 700) on #promptBtn
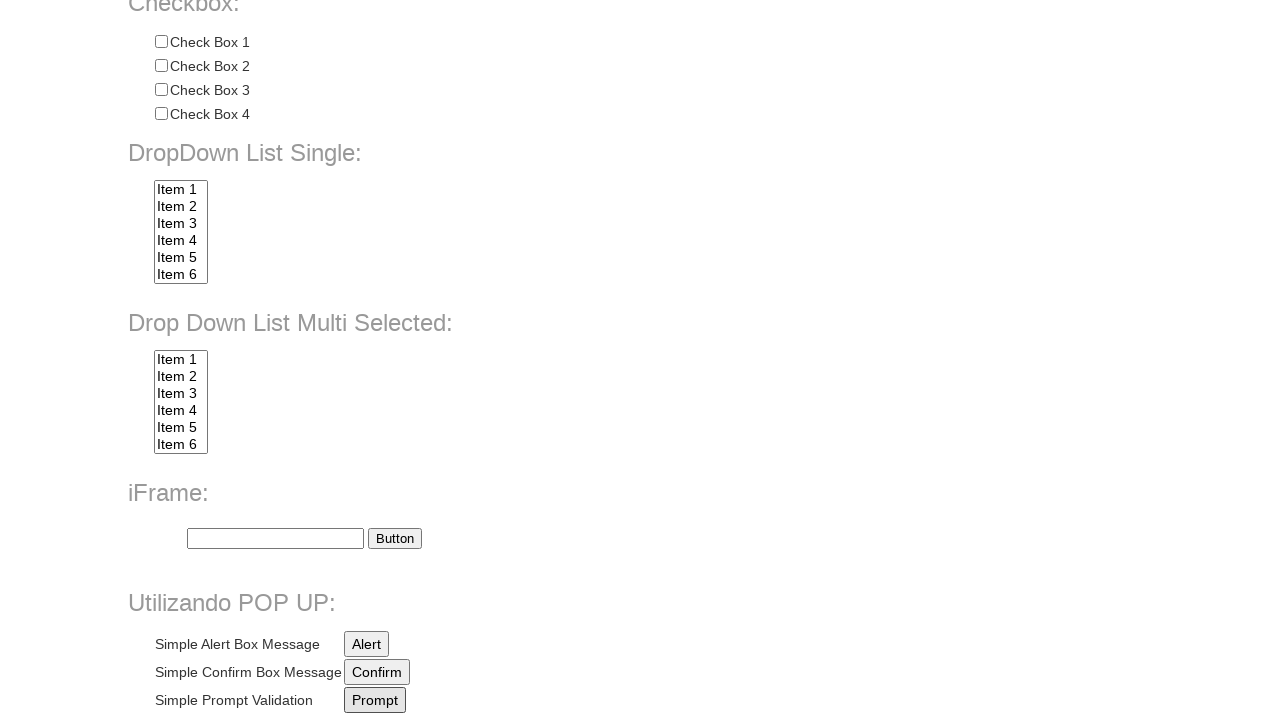

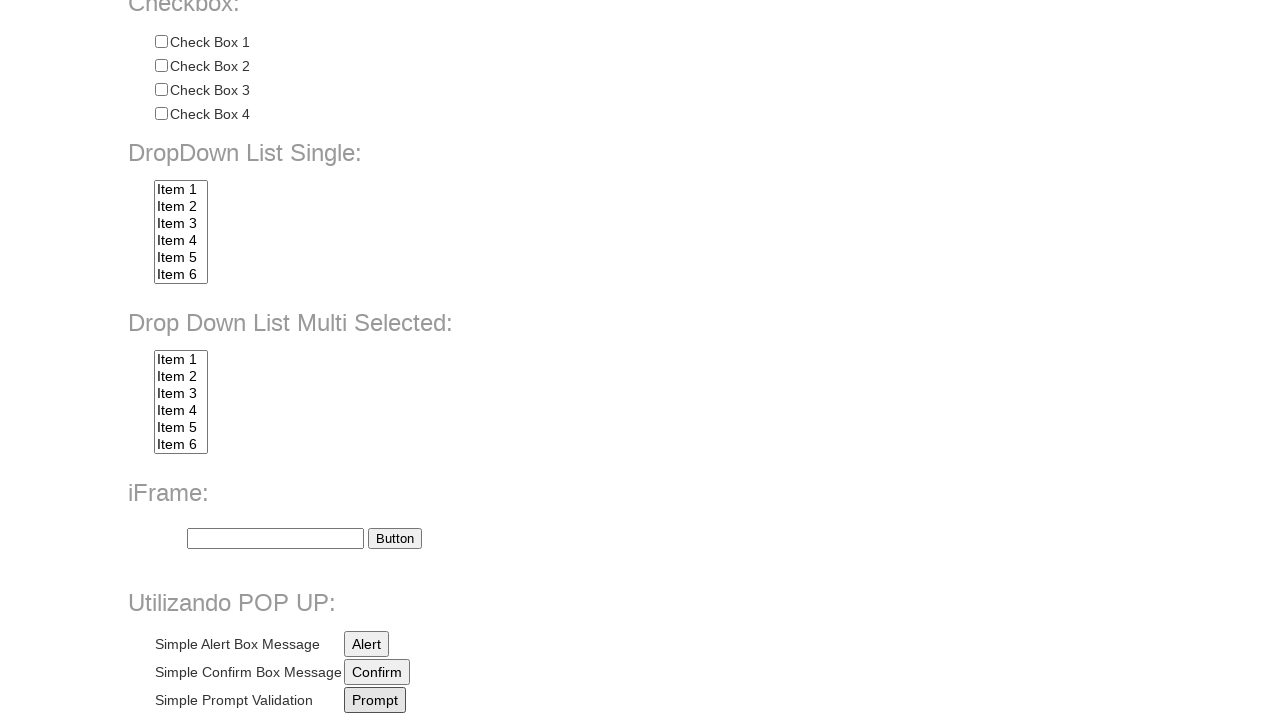